Tests prompt dialog handling by clicking a button to trigger a prompt dialog, entering text, and accepting it.

Starting URL: https://demoqa.com/alerts

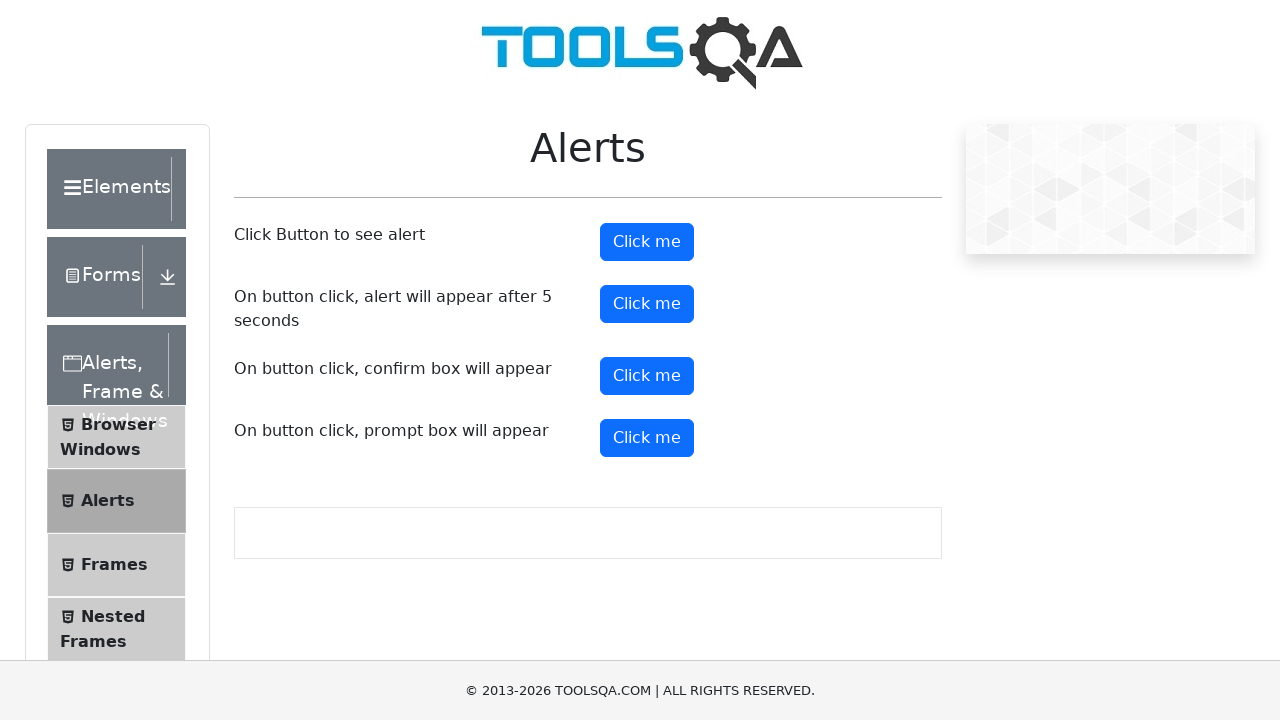

Set up dialog handler to accept prompt with 'John Smith'
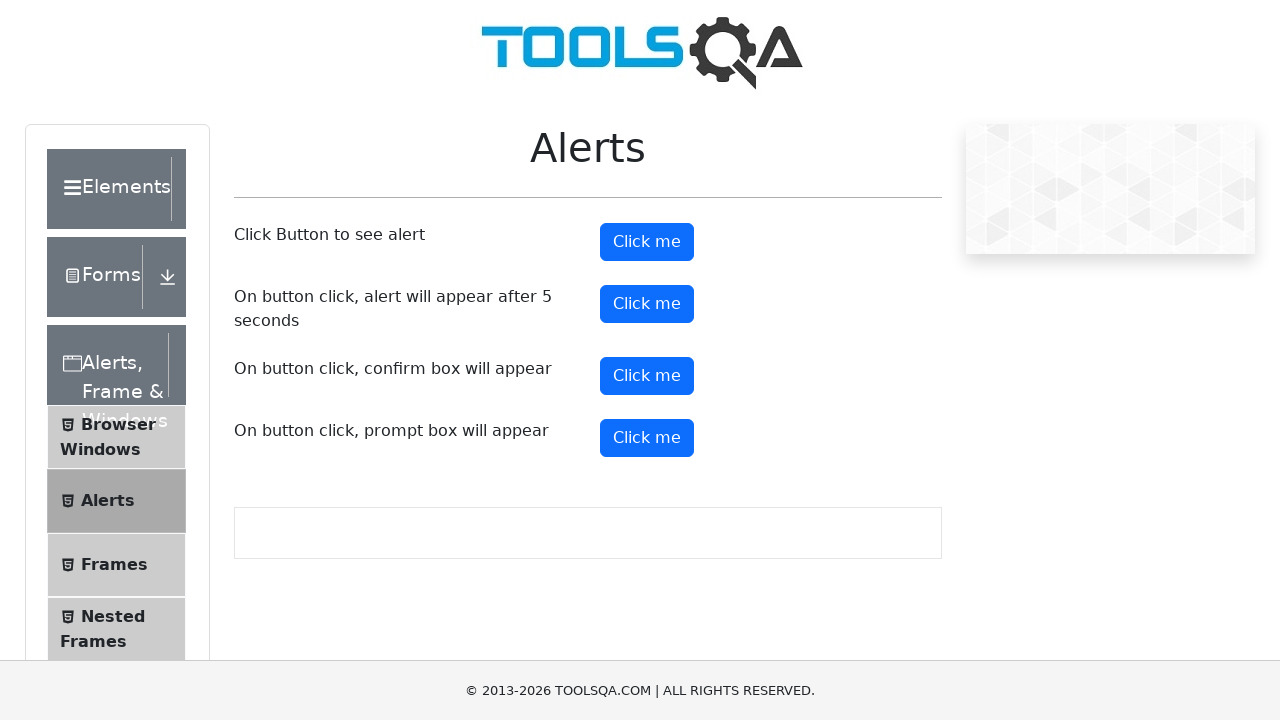

Clicked prompt button to trigger dialog at (647, 438) on #promtButton
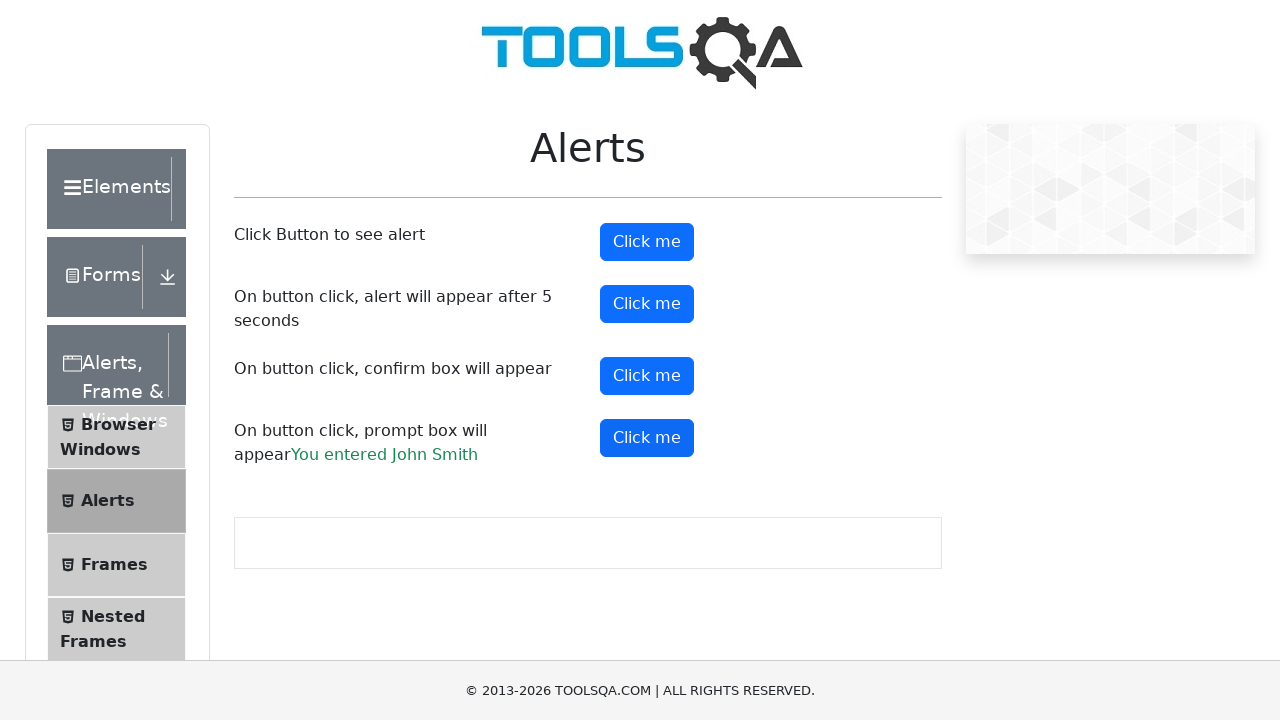

Prompt result text appeared on page
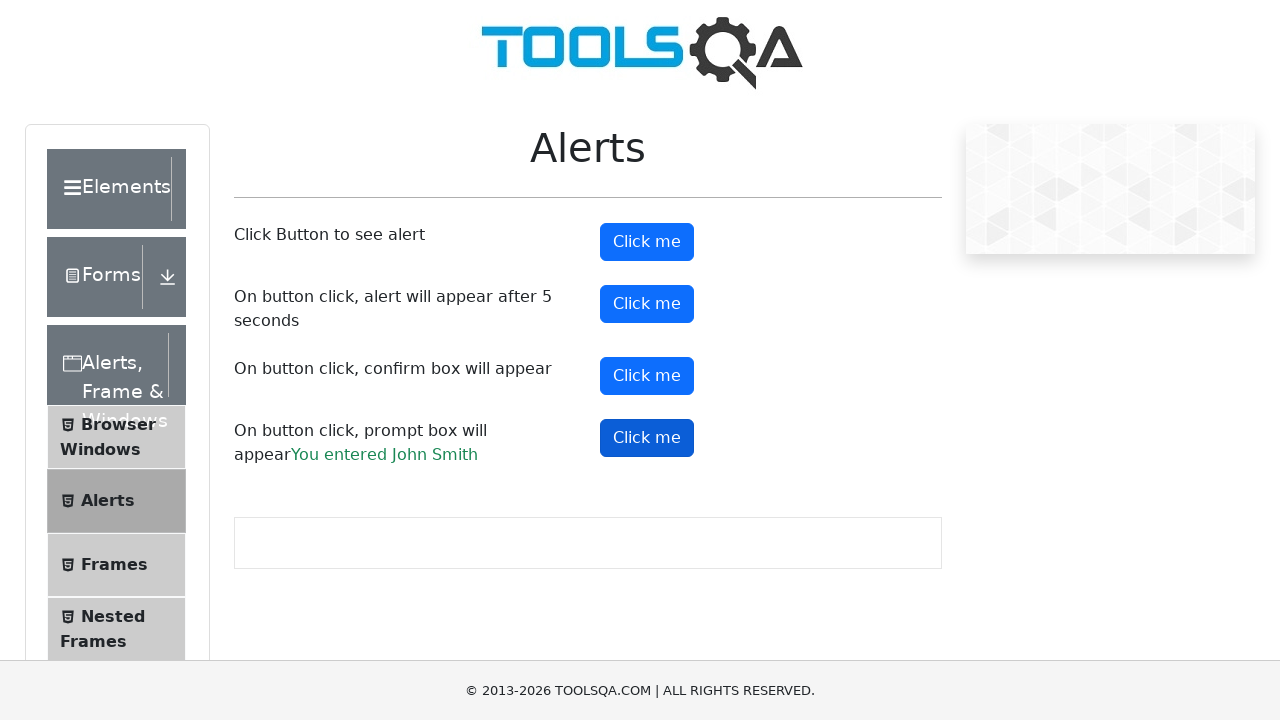

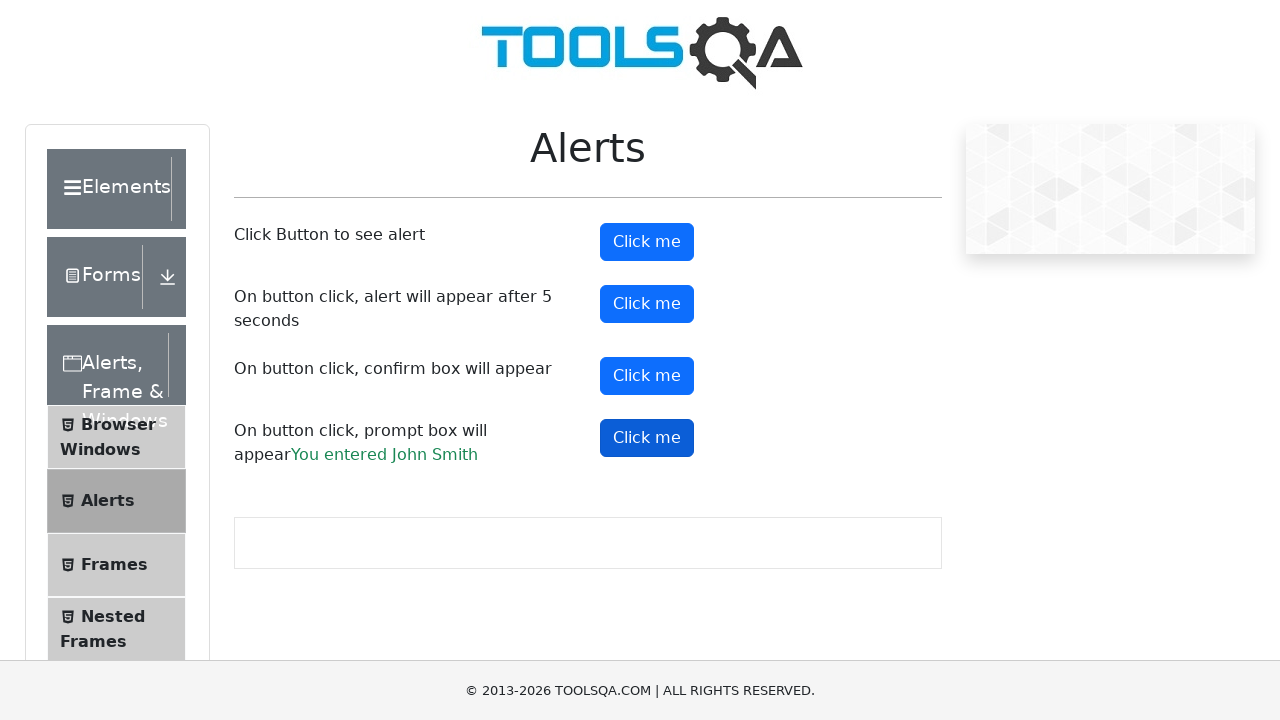